Tests the Playwright homepage by verifying the page title contains "Playwright", checking the "Get Started" link has the correct href attribute, clicking on it, and verifying navigation to the intro page.

Starting URL: https://playwright.dev

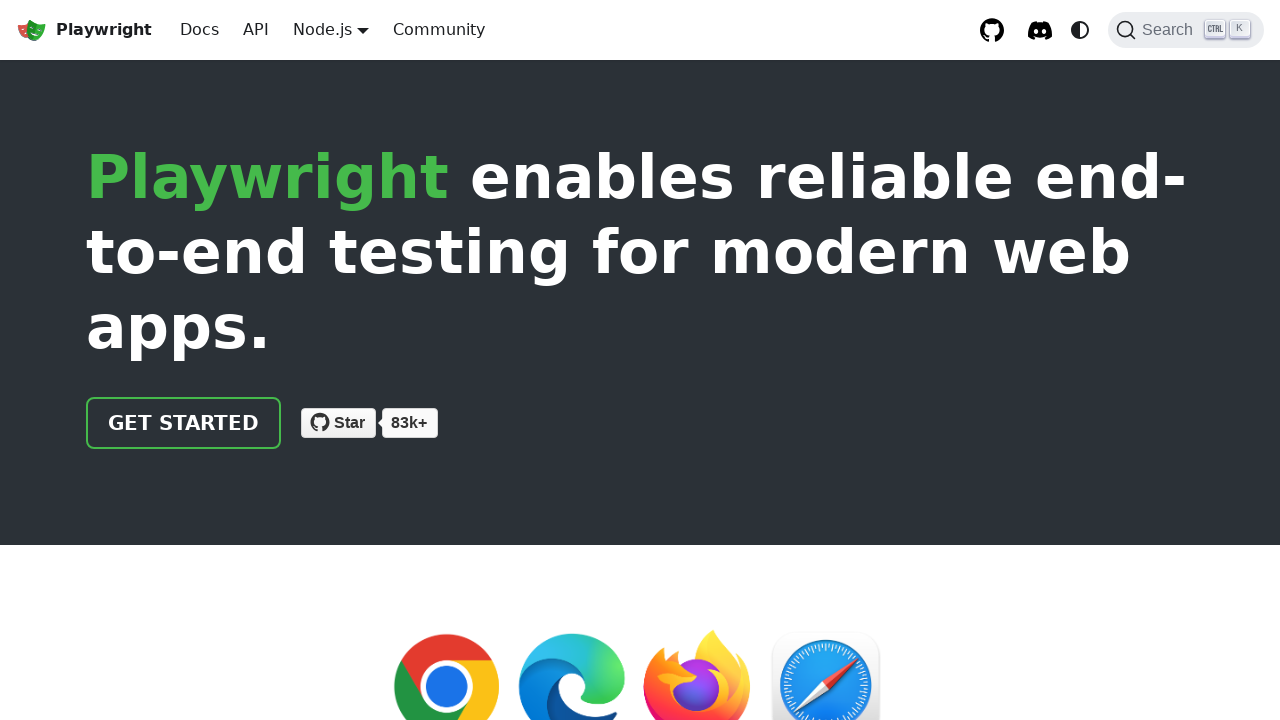

Verified page title contains 'Playwright'
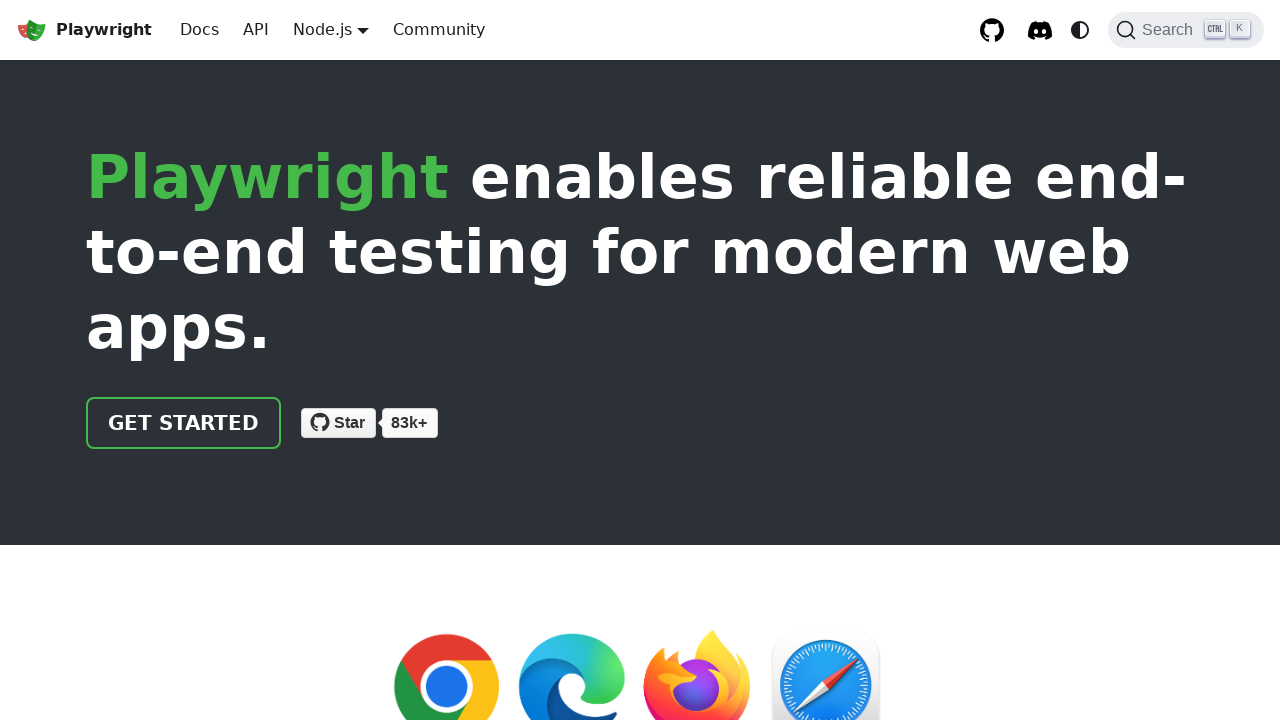

Located the 'Get Started' link
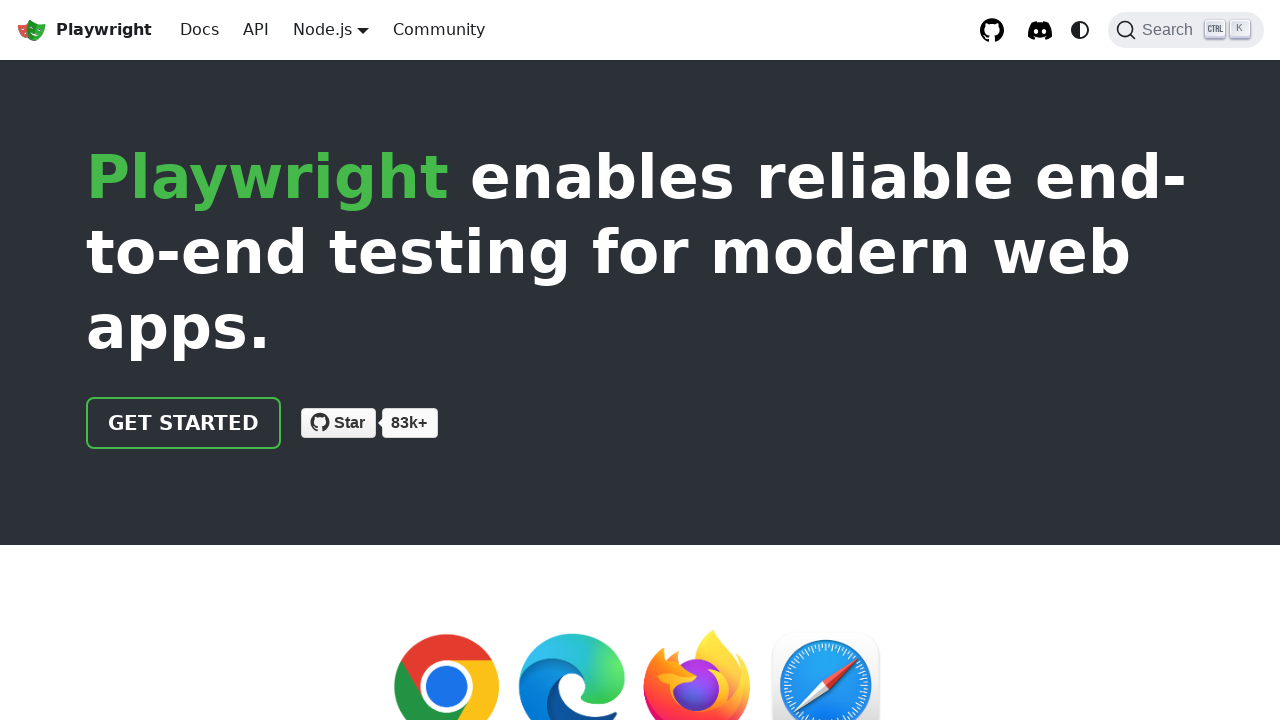

Verified 'Get Started' link href is '/docs/intro'
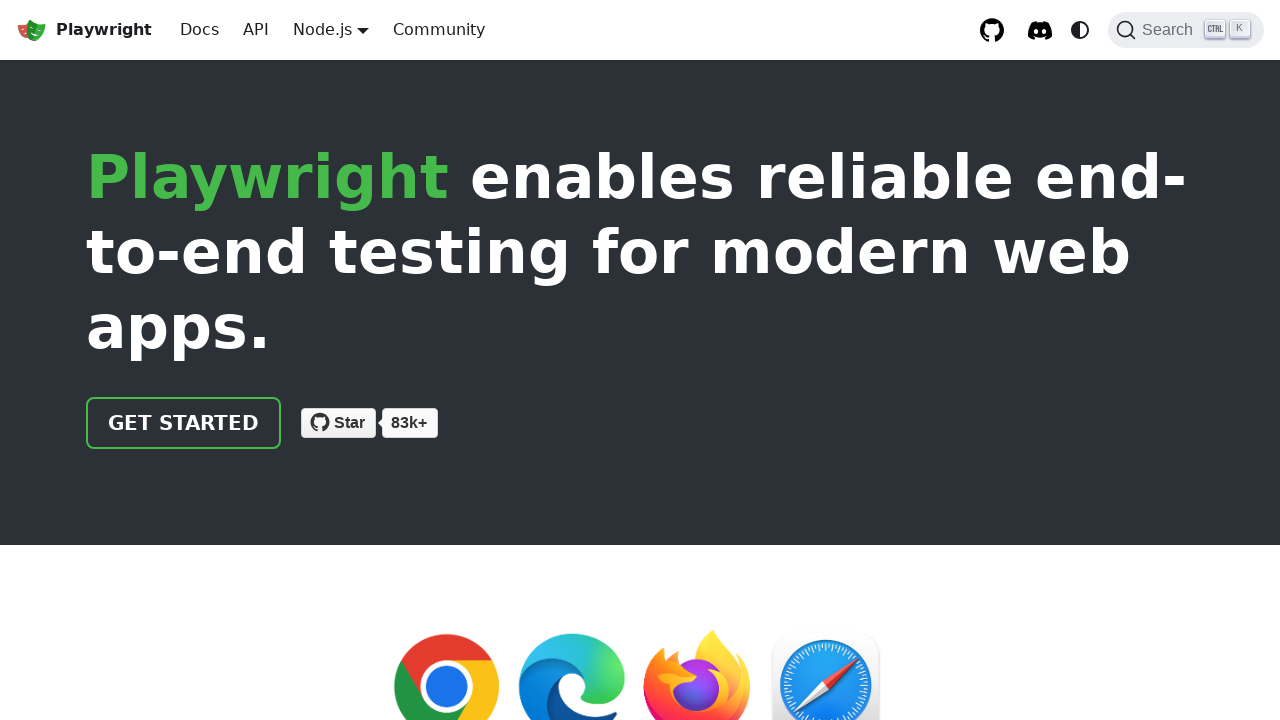

Clicked the 'Get Started' link at (184, 423) on text=Get Started
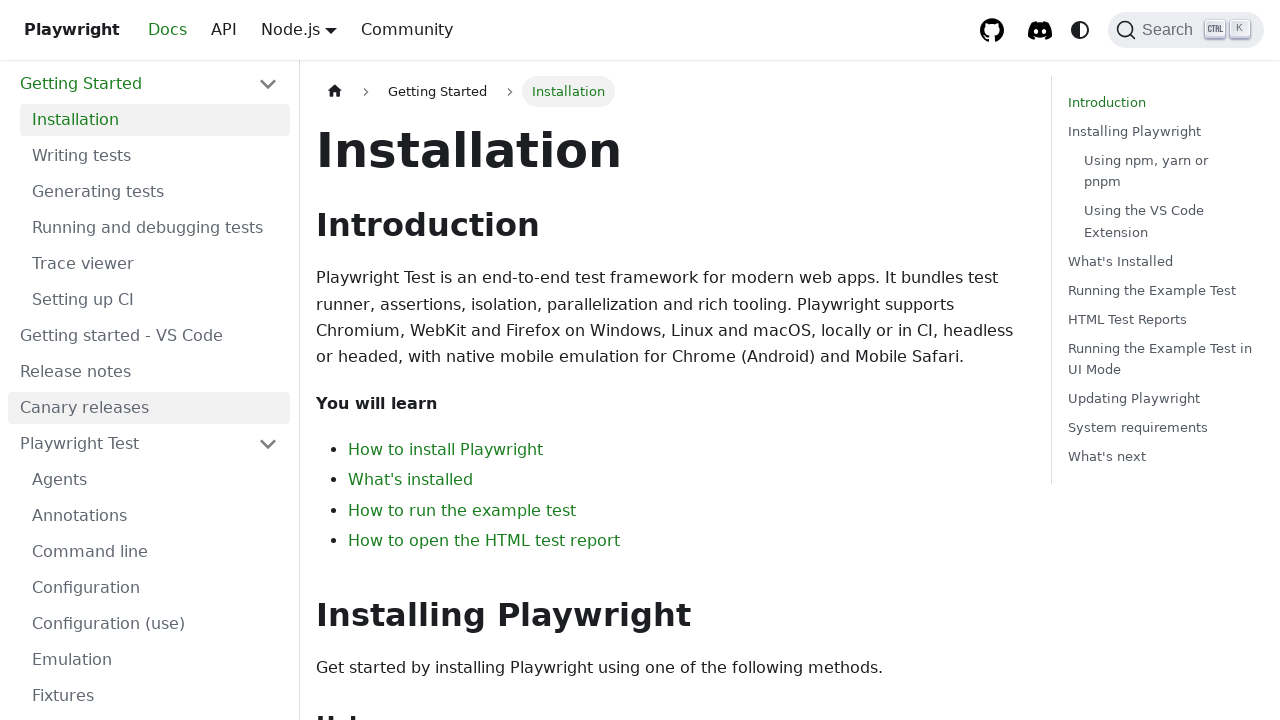

Navigated to intro page and URL contains 'intro'
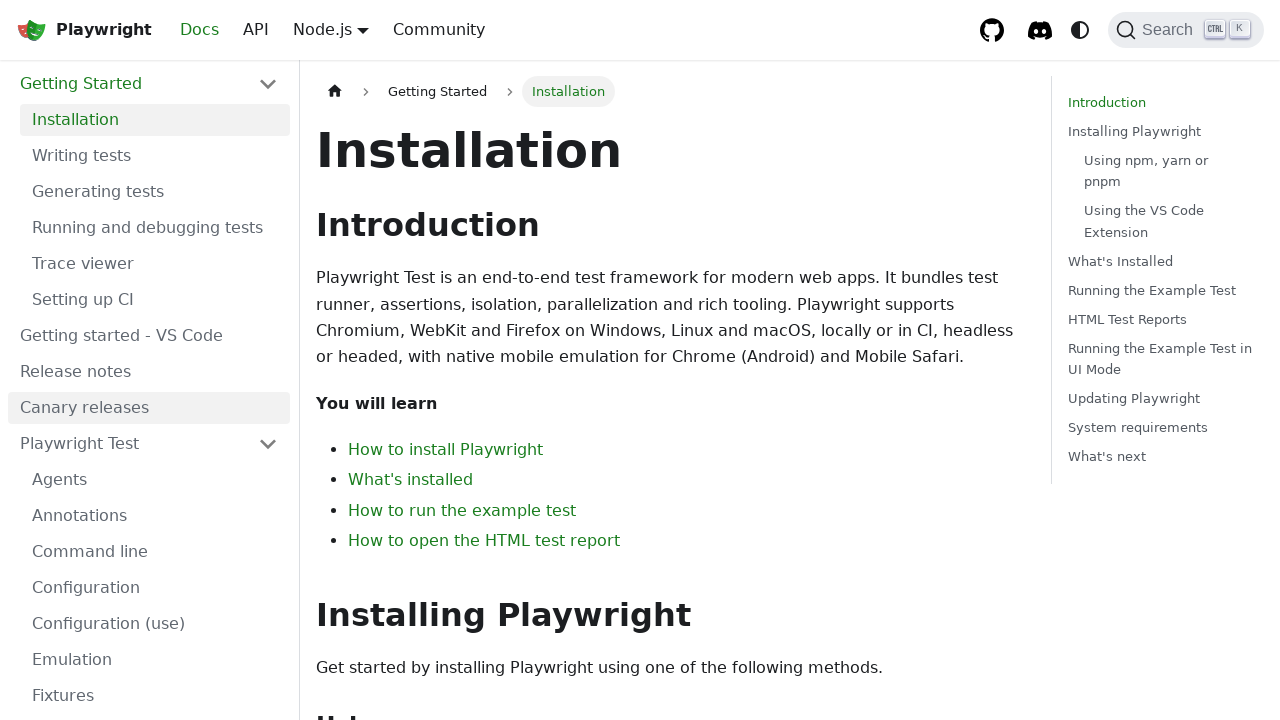

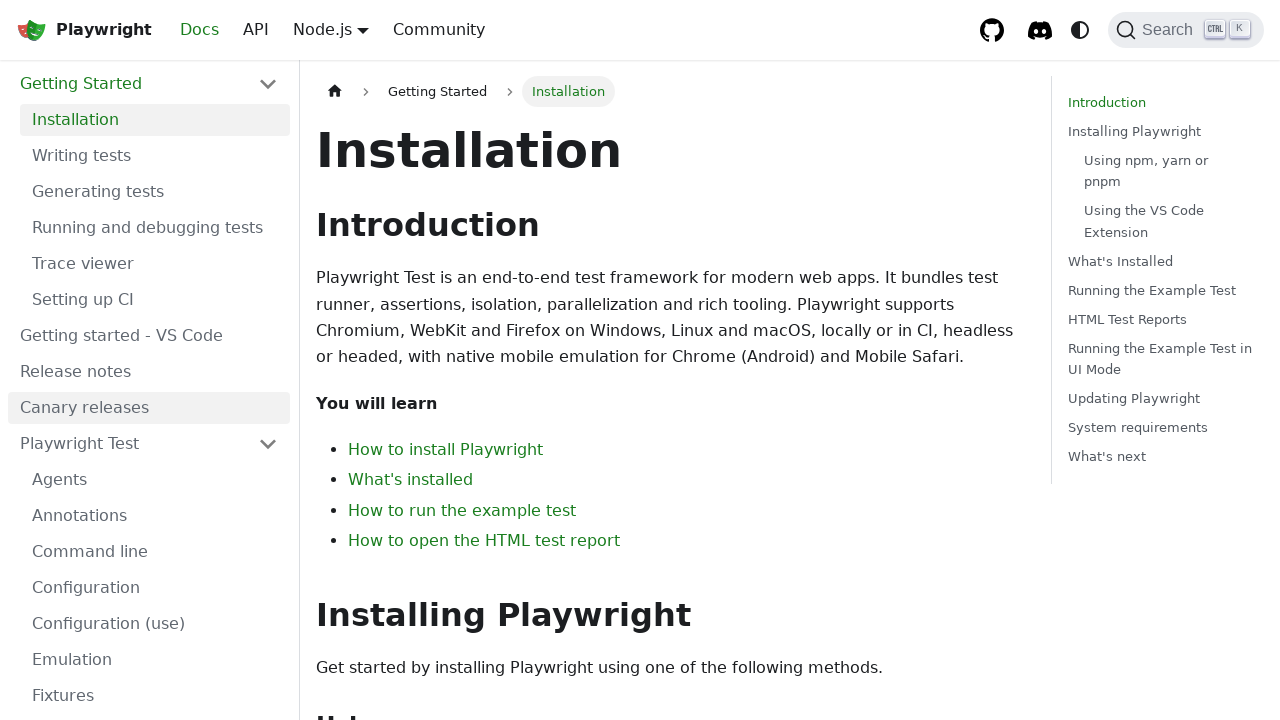